Tests the Add/Remove Elements page by clicking the Add Element button multiple times to create Delete buttons, verifying the Delete button is visible, clicking it to remove an element, and verifying the page header is still displayed.

Starting URL: https://the-internet.herokuapp.com/add_remove_elements/

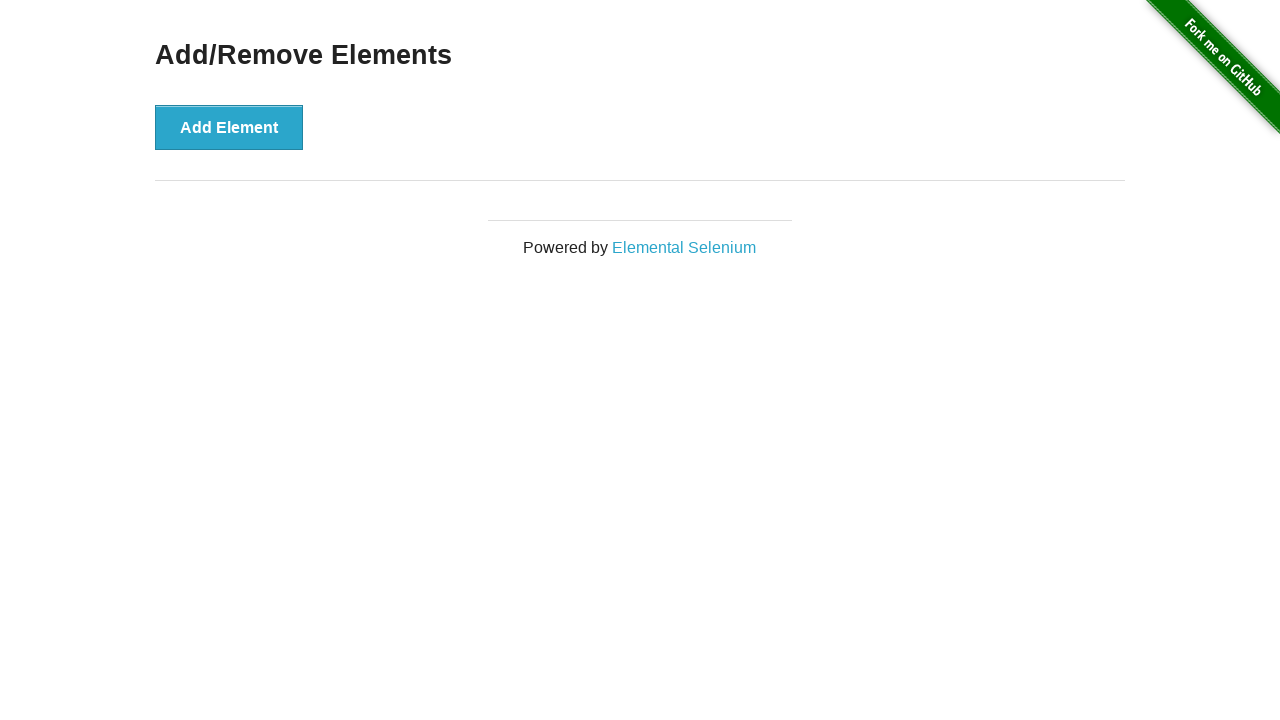

Clicked Add Element button (1st click) at (229, 127) on xpath=//*[text()='Add Element']
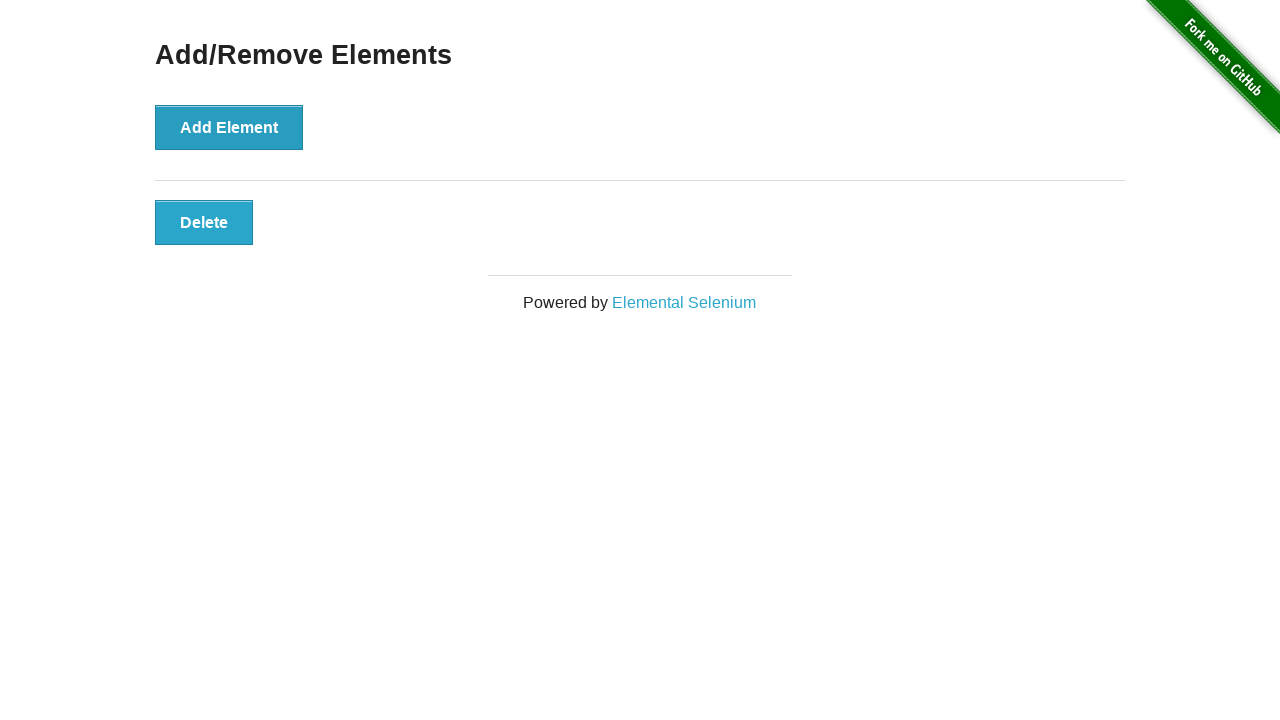

Clicked Add Element button (2nd click) at (229, 127) on xpath=//*[text()='Add Element']
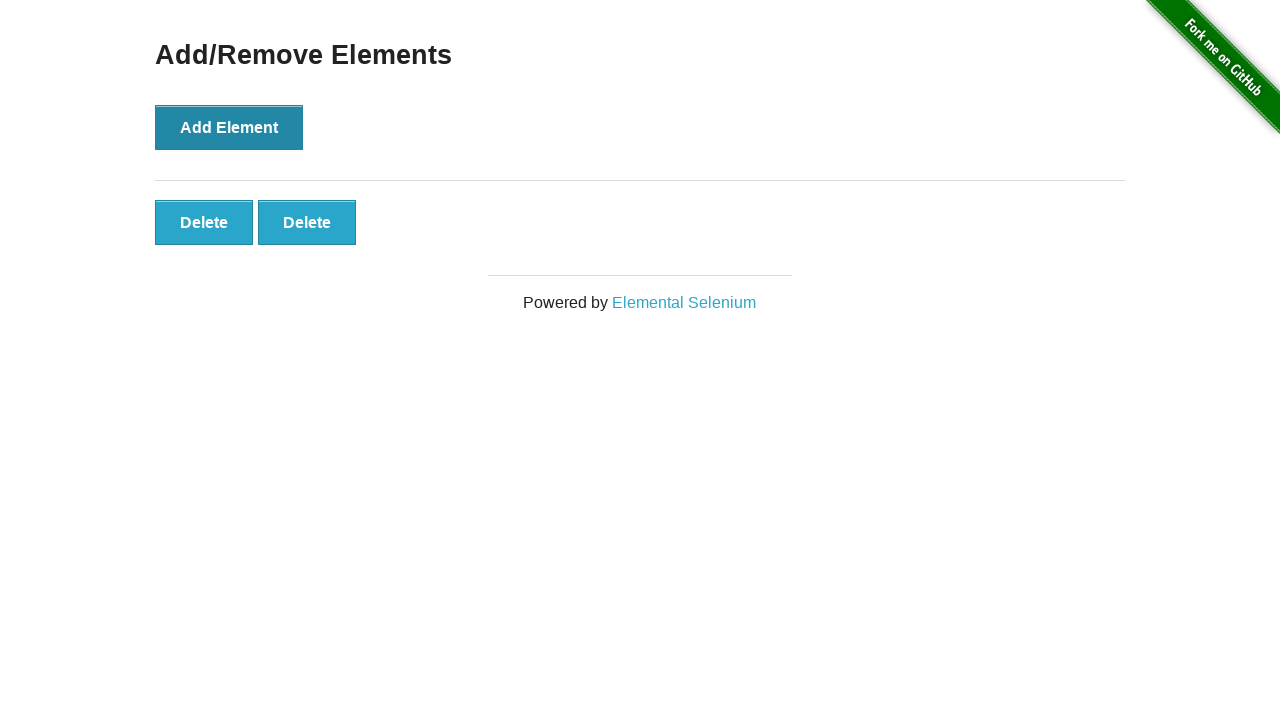

Clicked Add Element button (3rd click) at (229, 127) on xpath=//*[text()='Add Element']
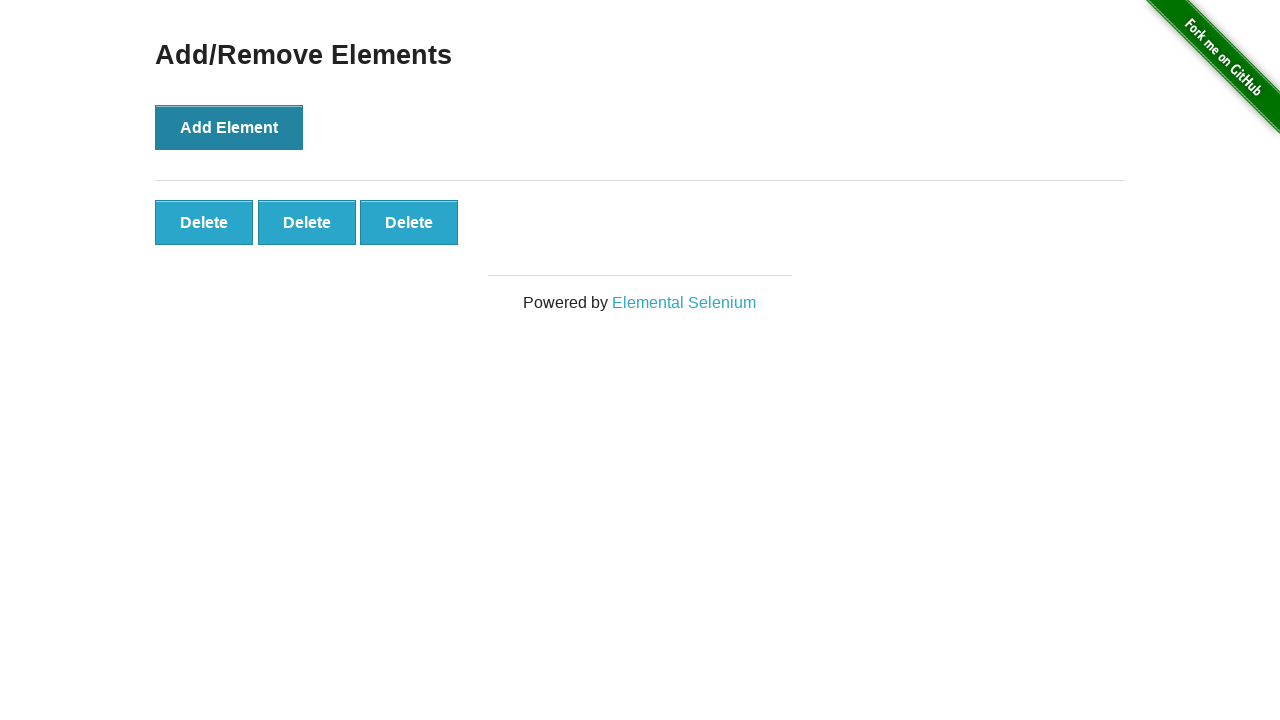

Clicked Add Element button (4th click) at (229, 127) on xpath=//*[text()='Add Element']
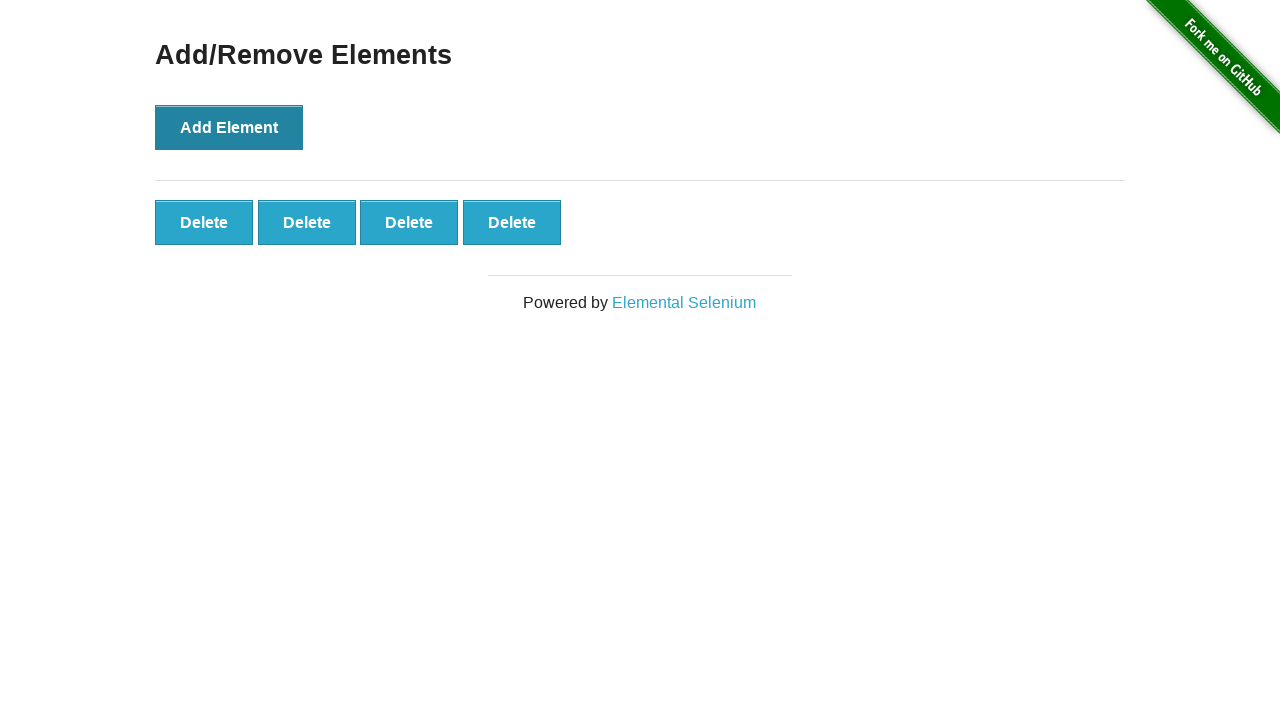

Verified Delete button is visible
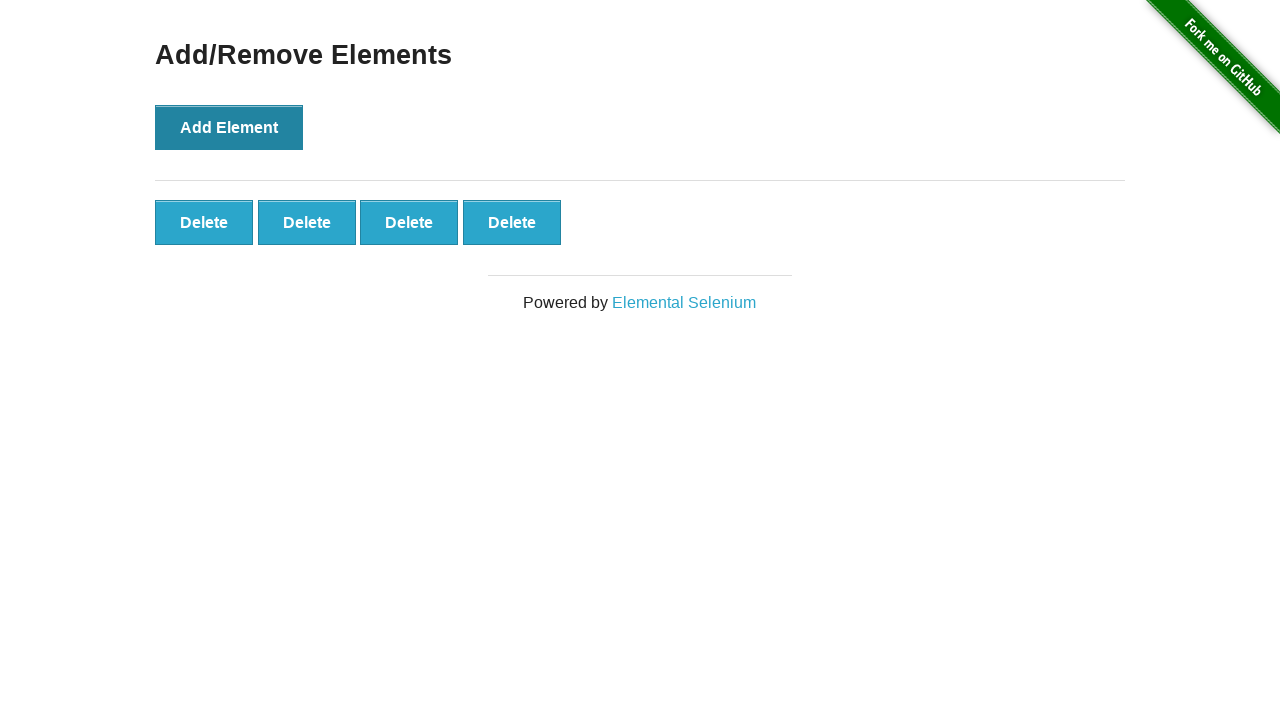

Clicked the first Delete button to remove an element at (204, 222) on xpath=//*[text()='Delete'] >> nth=0
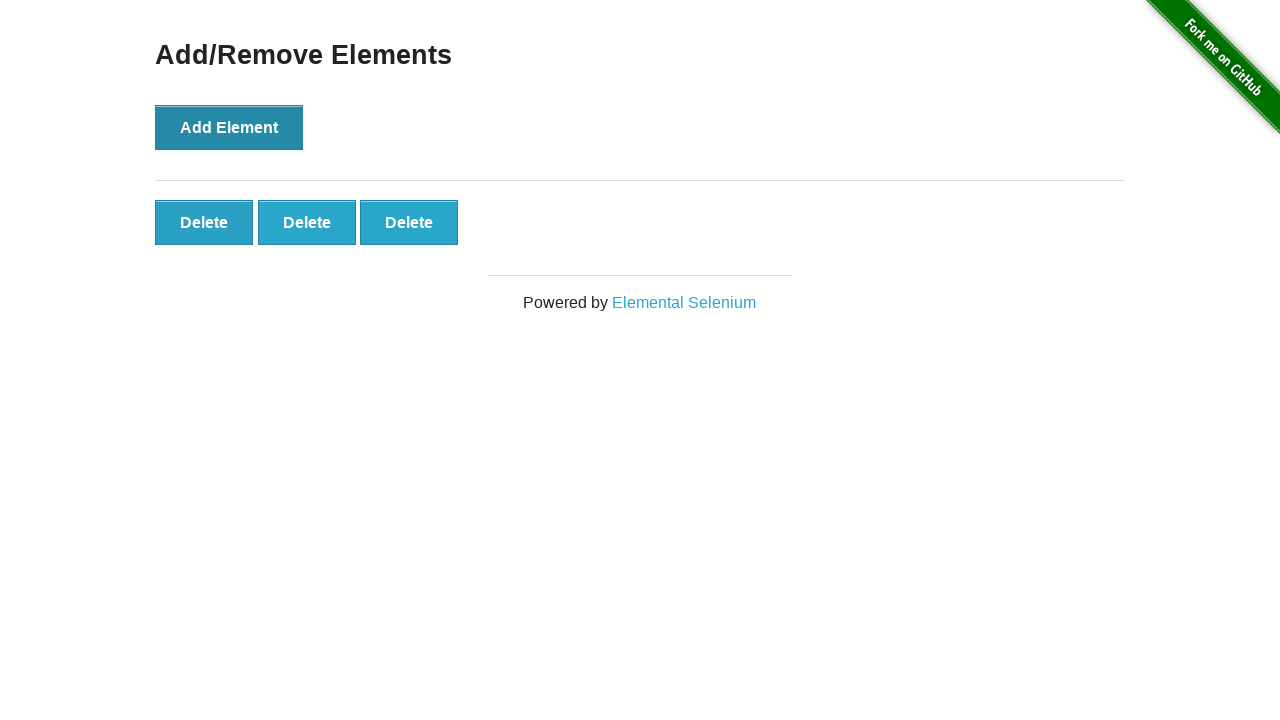

Verified Add/Remove Elements heading is still visible
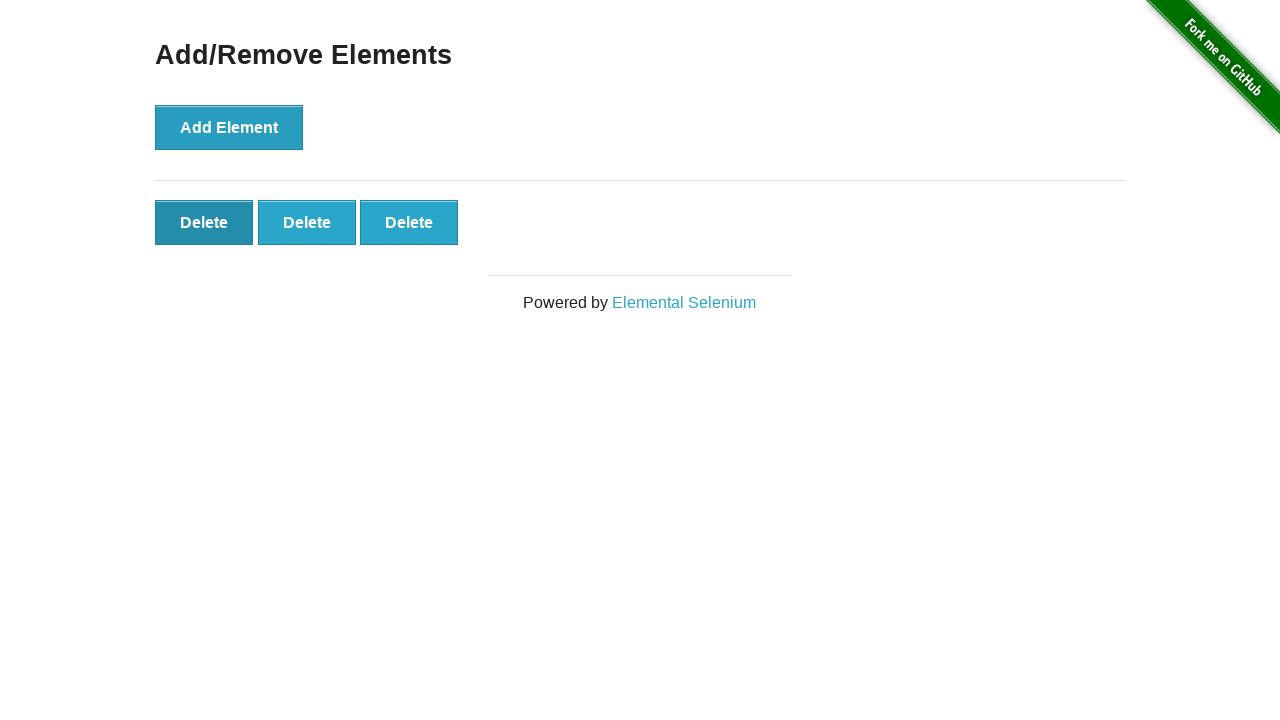

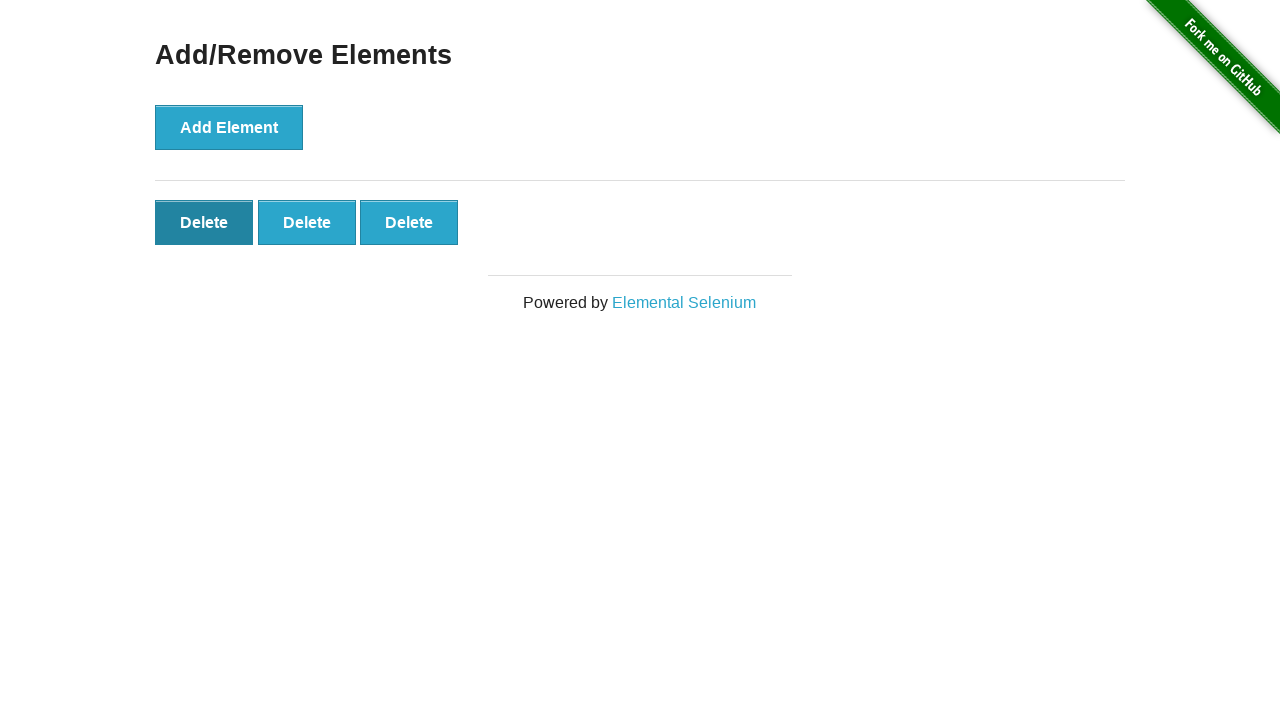